Opens a sushi restaurant menu page and verifies the page title matches expected text

Starting URL: https://sushiwok.ru/voronezh/menu/rolly/

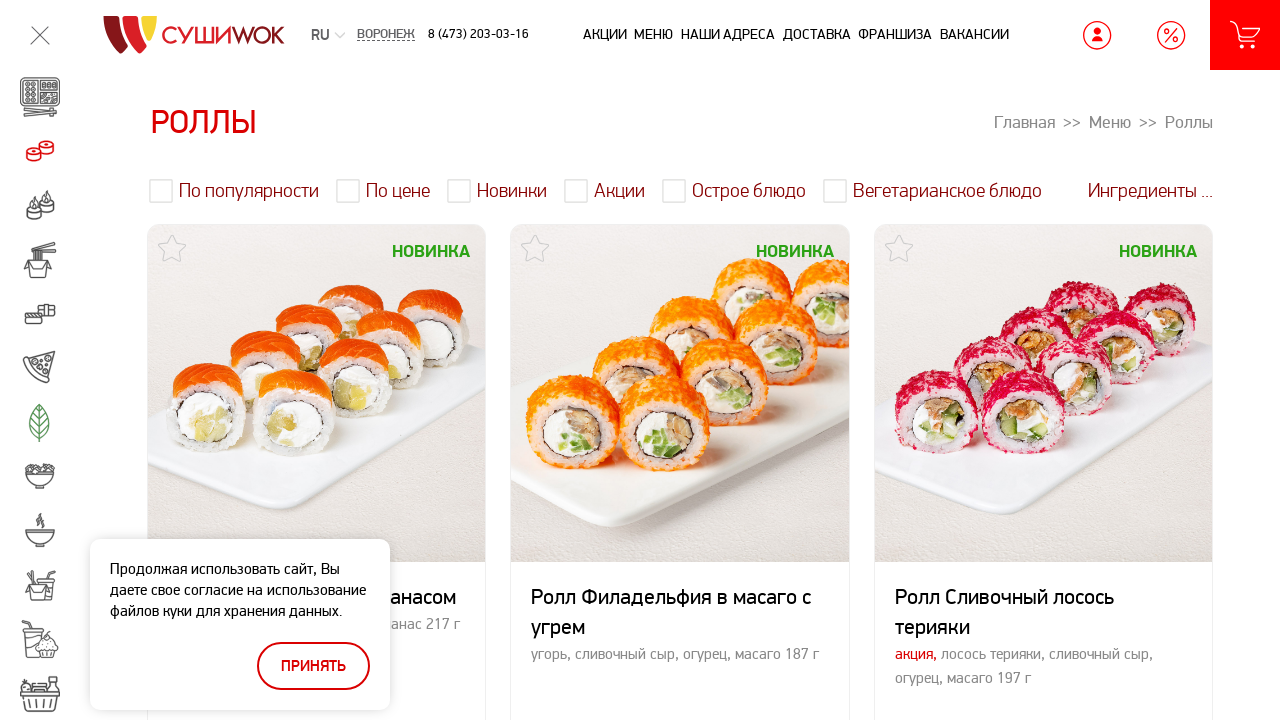

Waited for page to reach domcontentloaded state
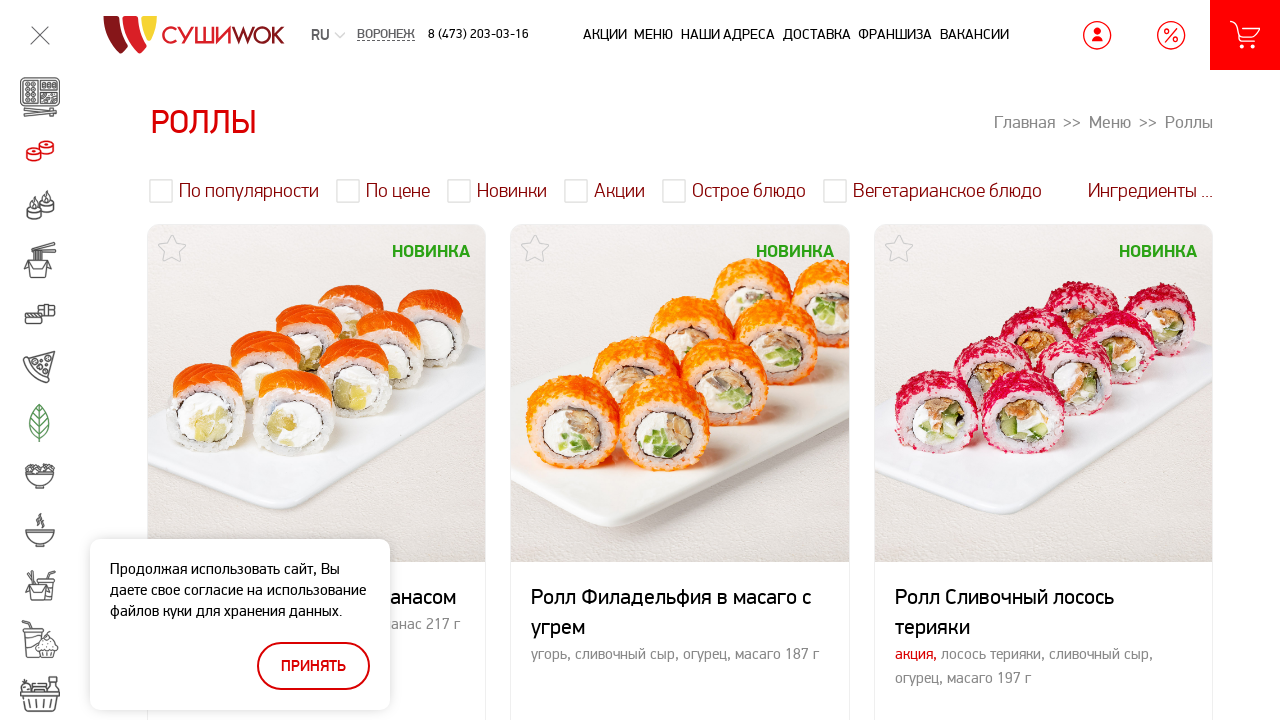

Retrieved page title: 'Заказать роллы с доставкой в Суши Wok Воронеж на дом и офис'
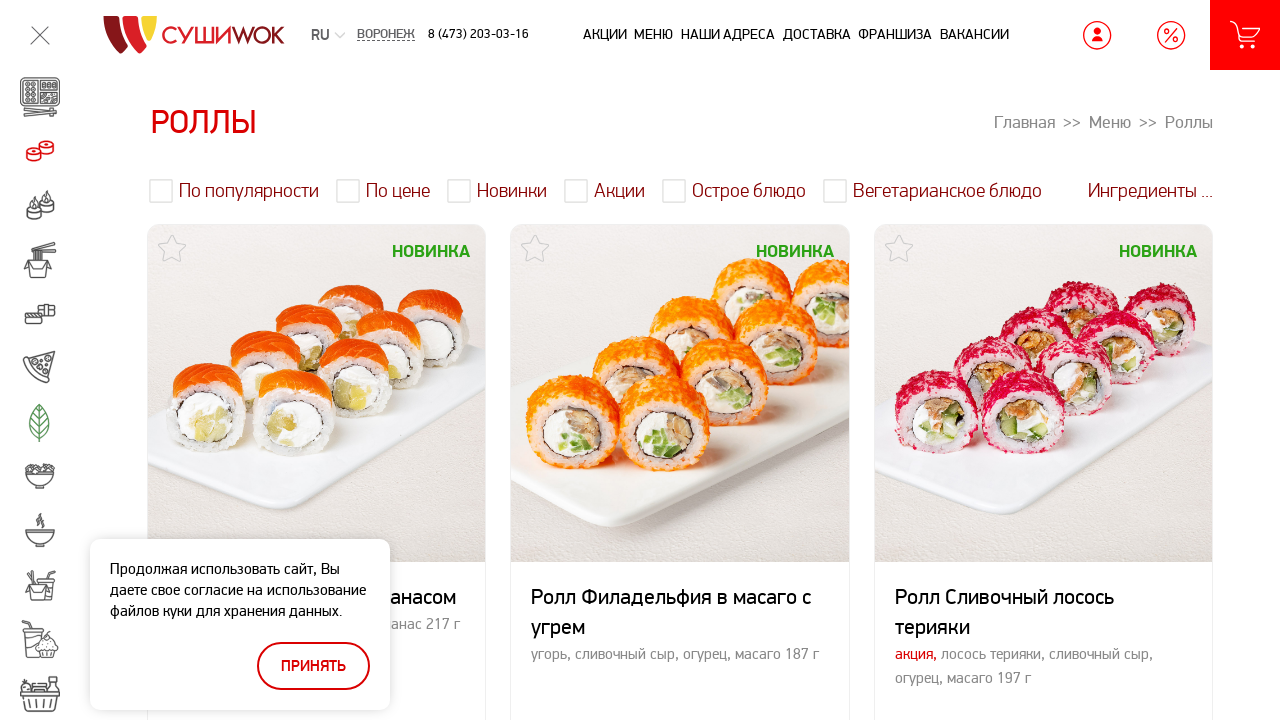

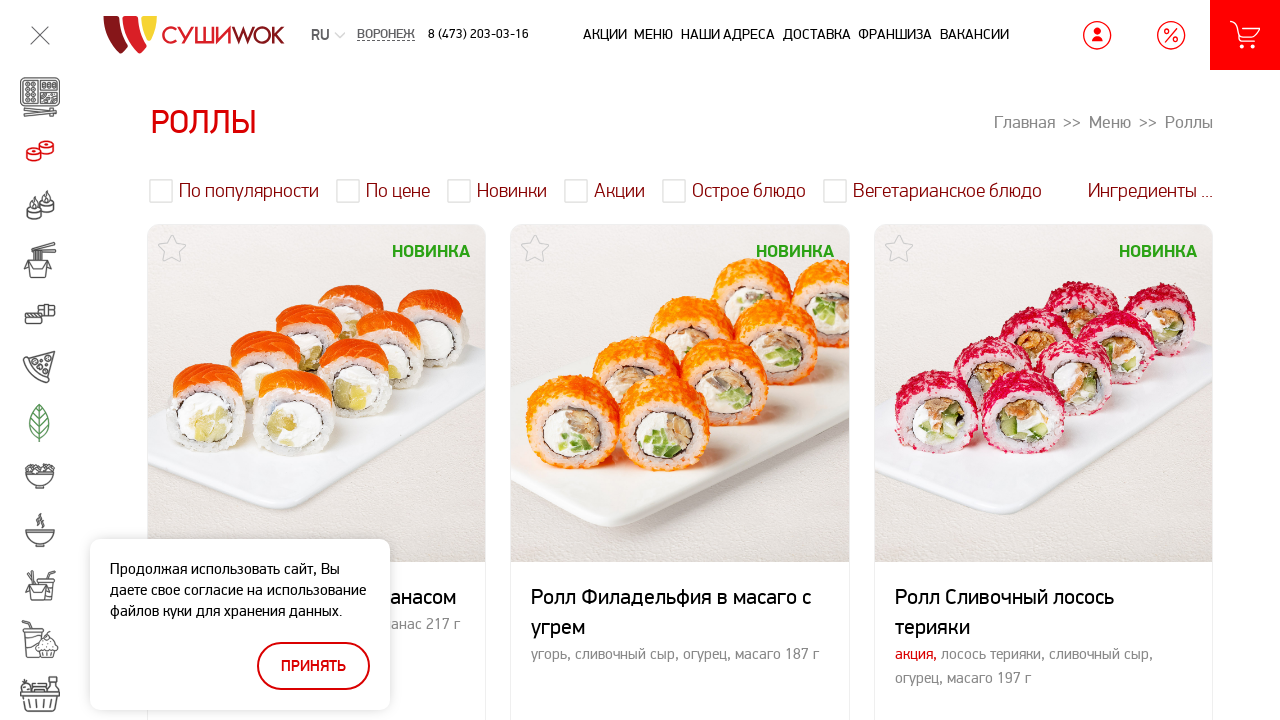